Tests right-click functionality on a button element using context click action

Starting URL: https://demoqa.com/buttons

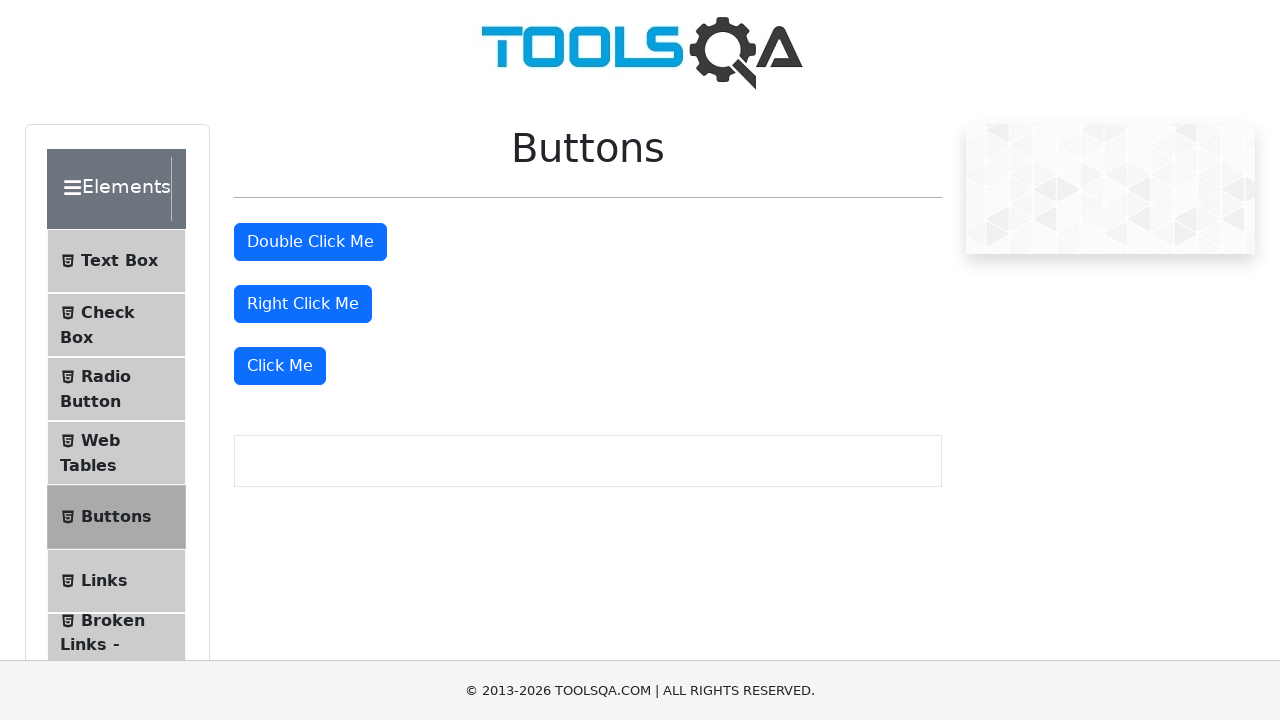

Right-clicked on the button element using context click action at (303, 304) on #rightClickBtn
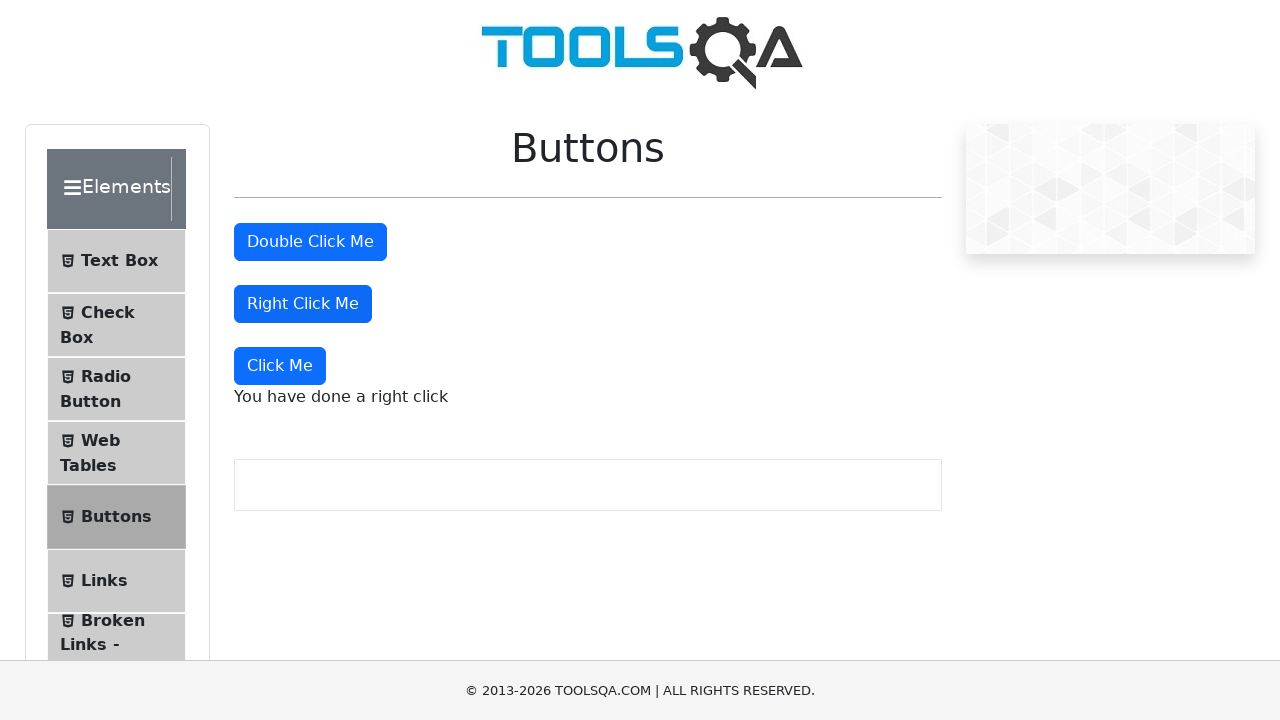

Waited 1 second to observe the right-click result
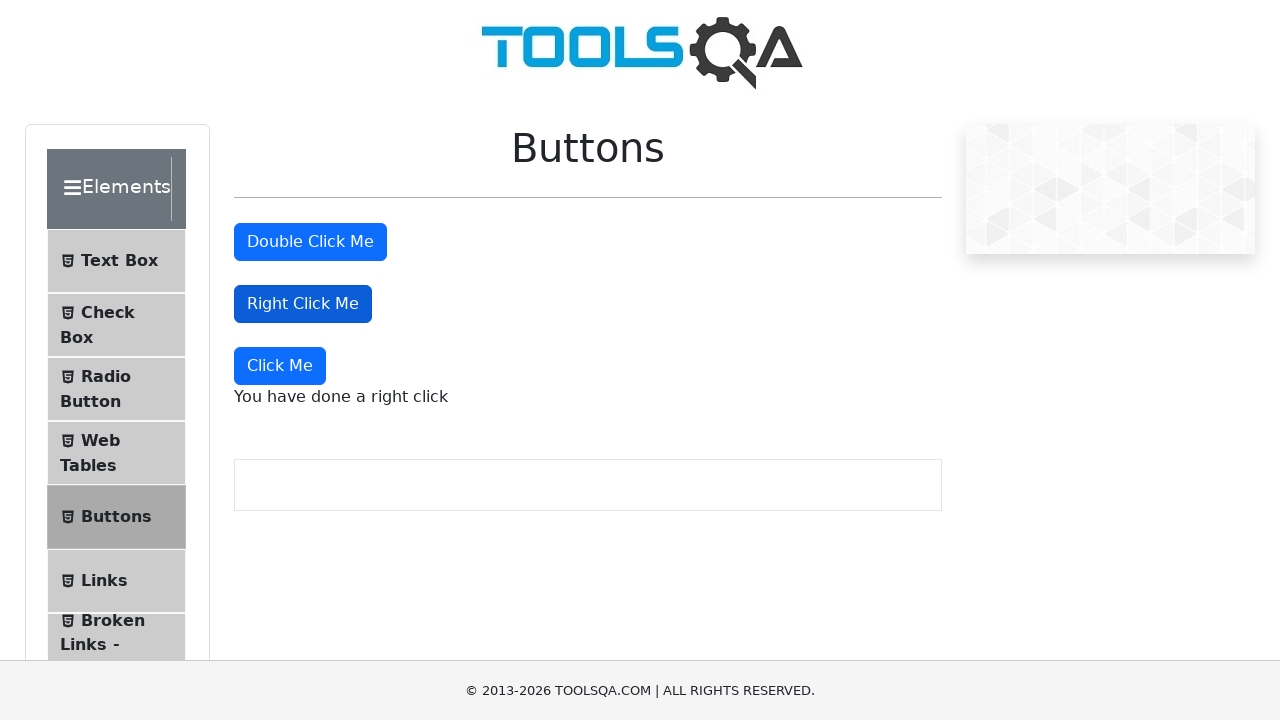

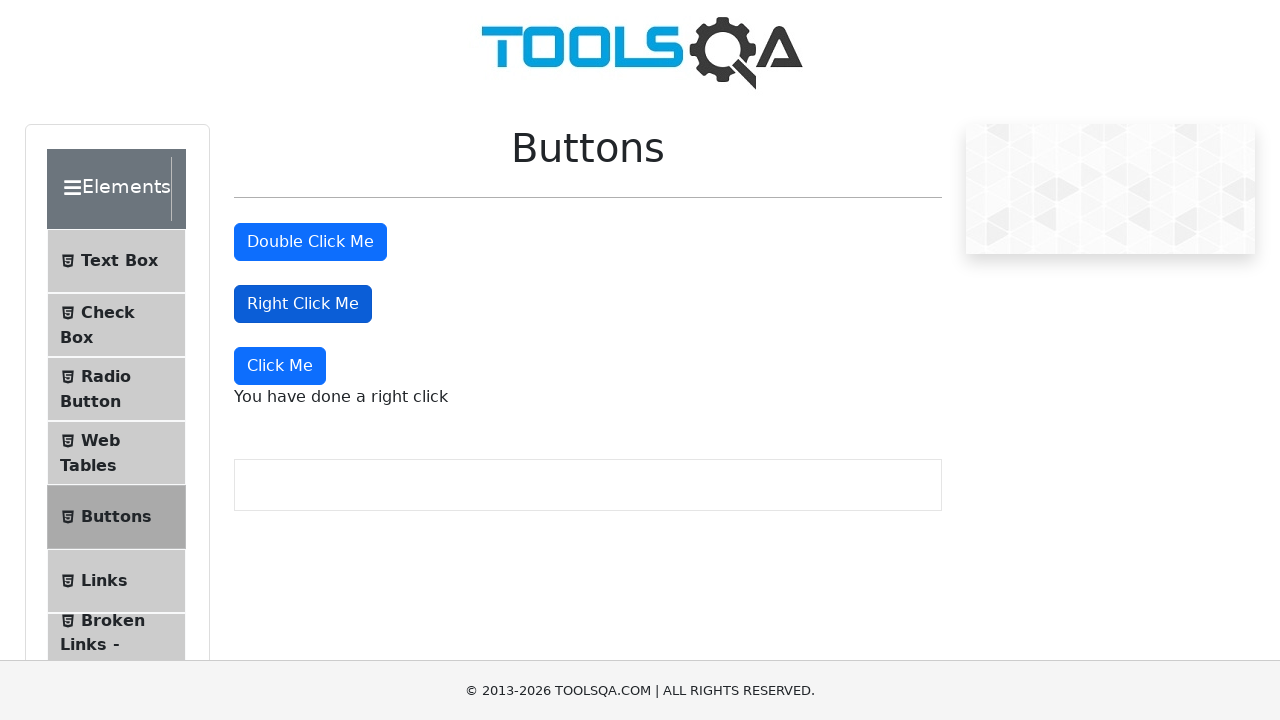